Tests form filling on a scroll page by entering a name and date into input fields

Starting URL: https://formy-project.herokuapp.com/scroll

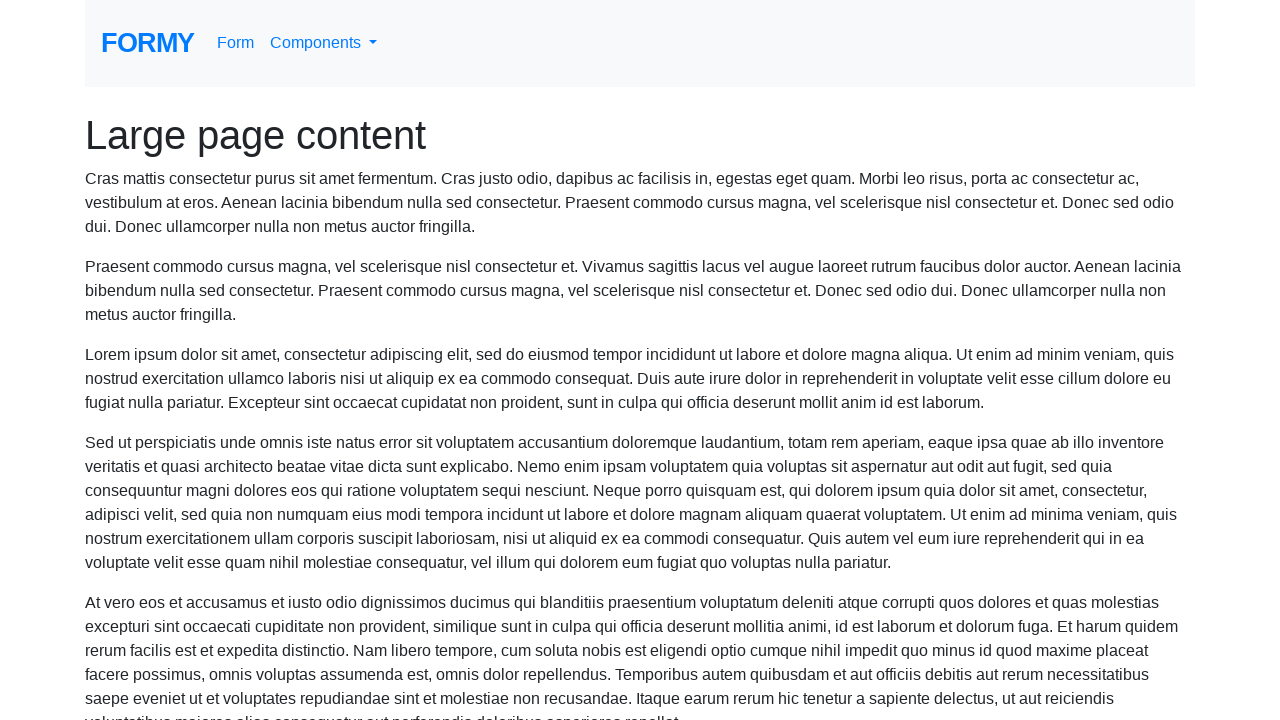

Navigated to scroll form page
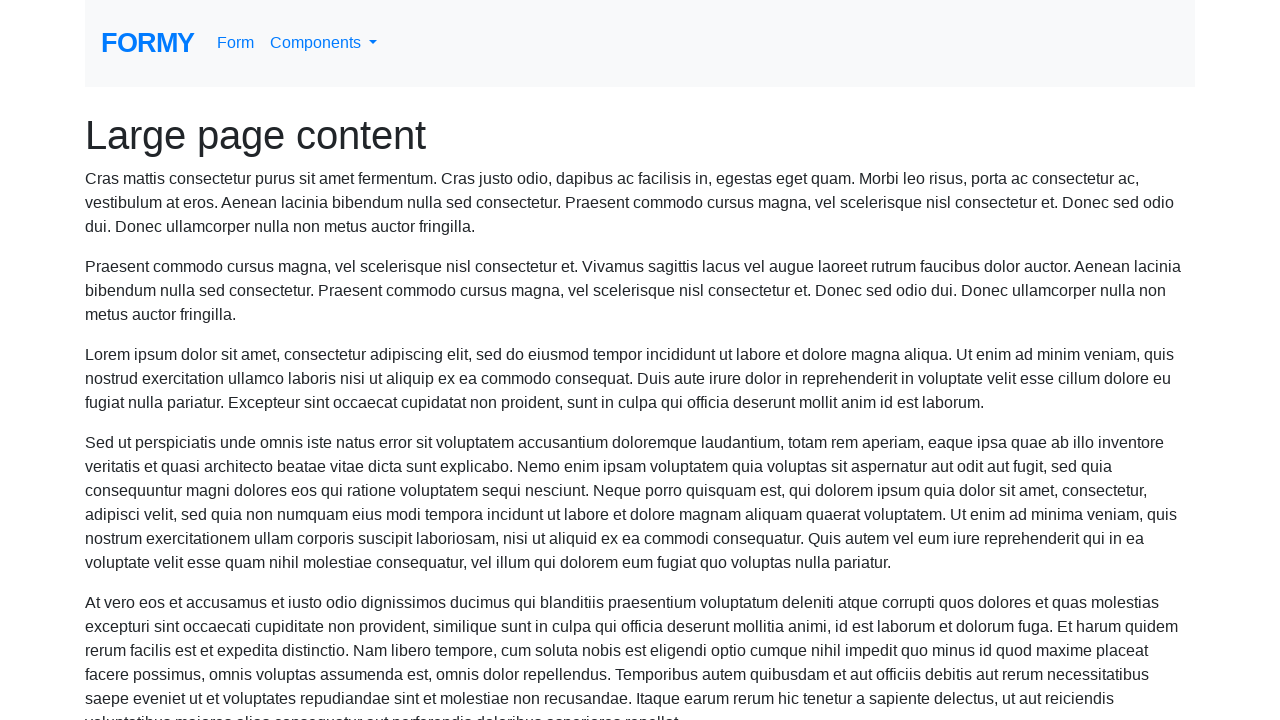

Filled name field with 'Jordan Mitchell' on #name
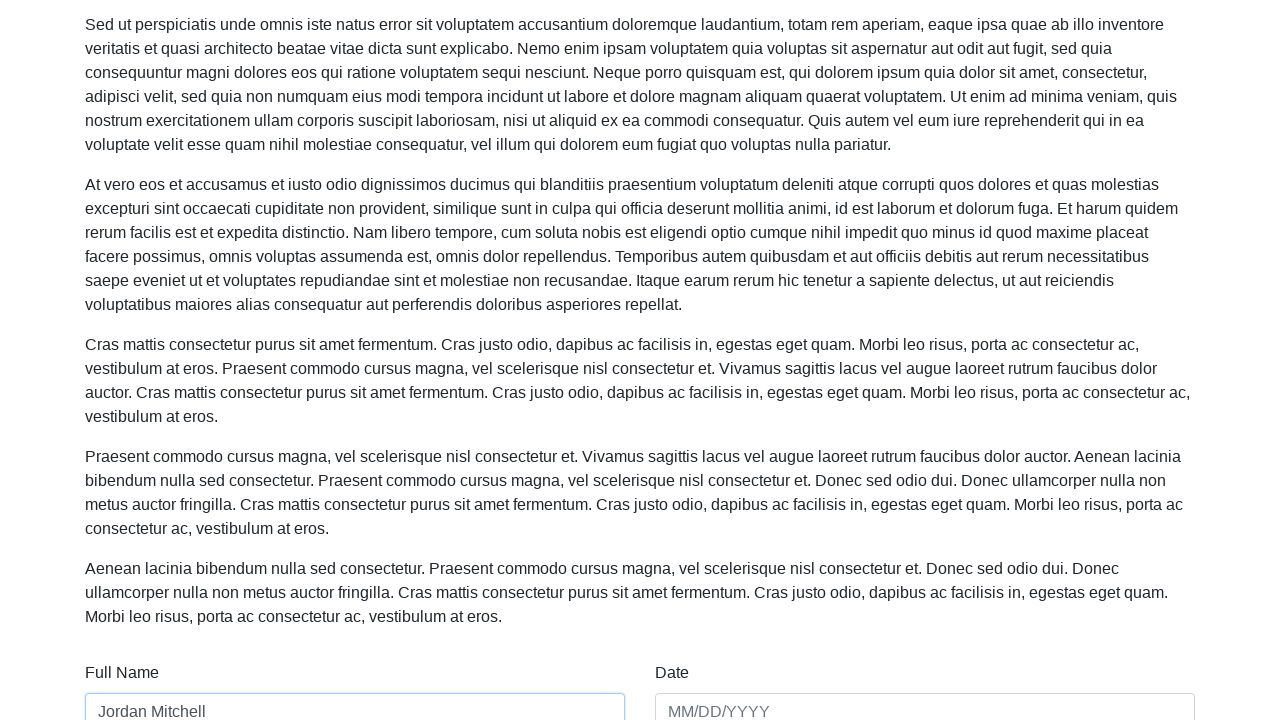

Filled date field with '03/15/1988' on #date
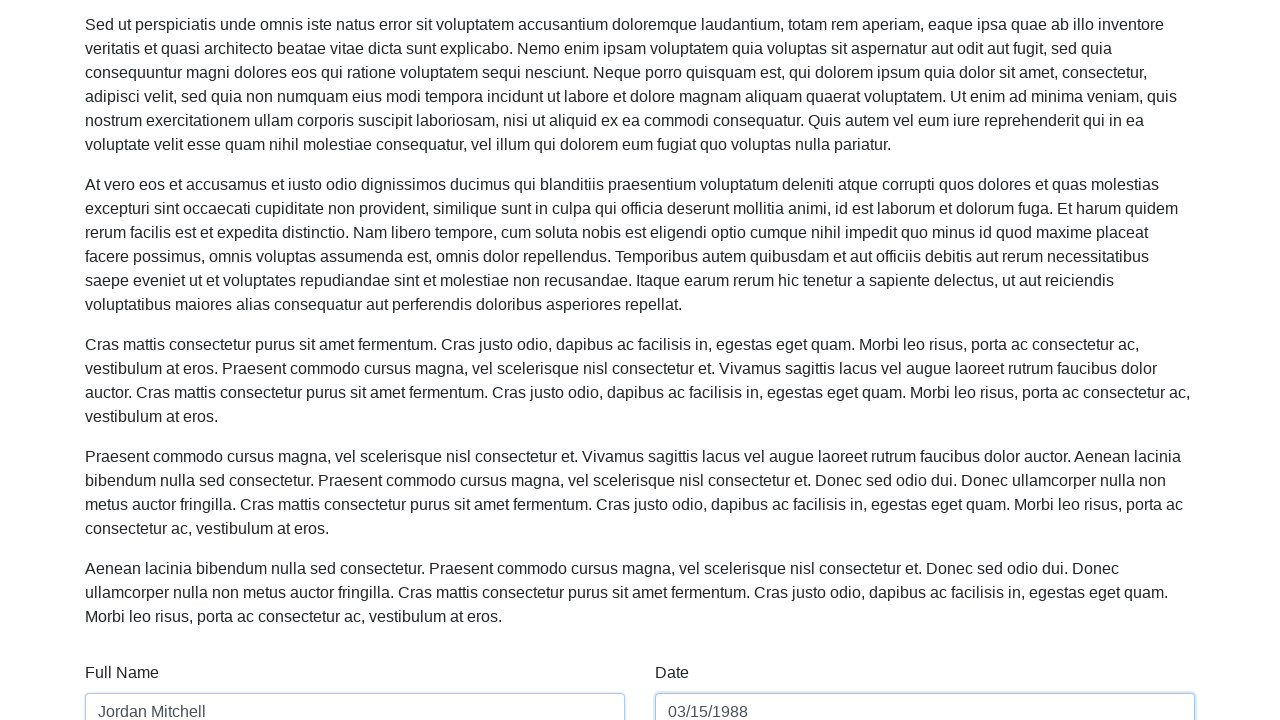

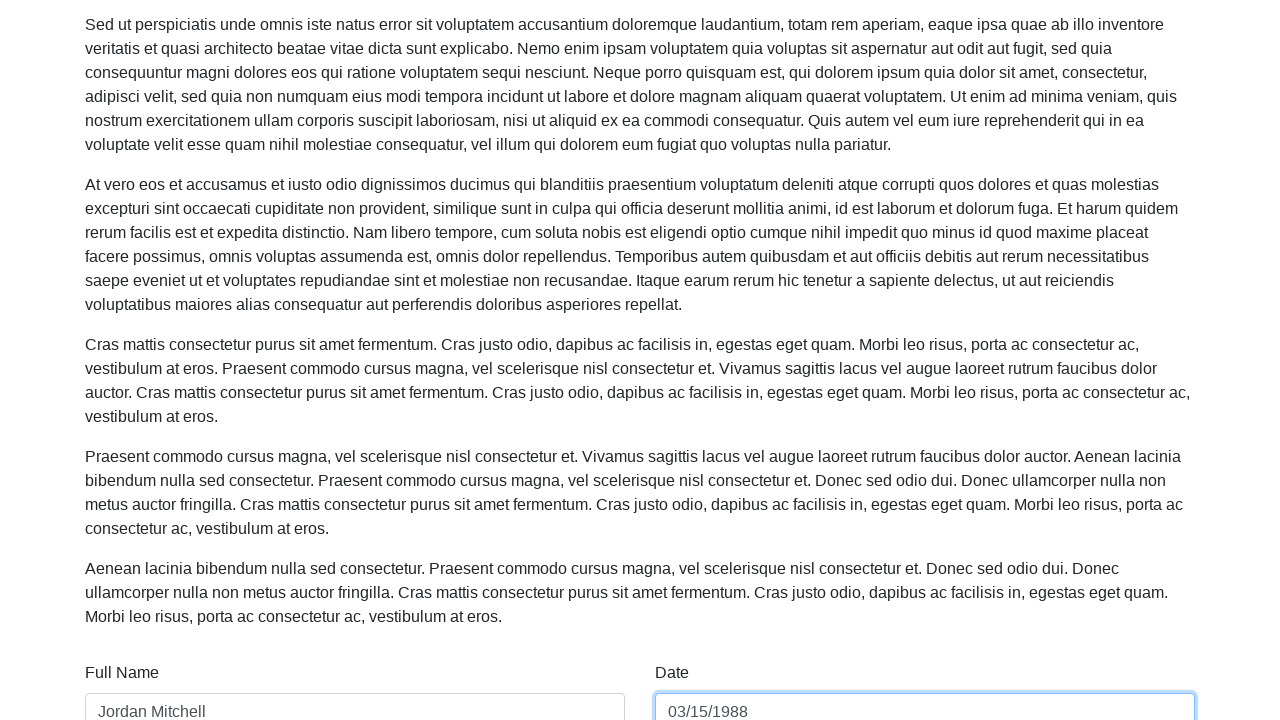